Tests right-click functionality on a context menu demo page by performing a right-click on a button to trigger the context menu

Starting URL: https://swisnl.github.io/jQuery-contextMenu/demo.html

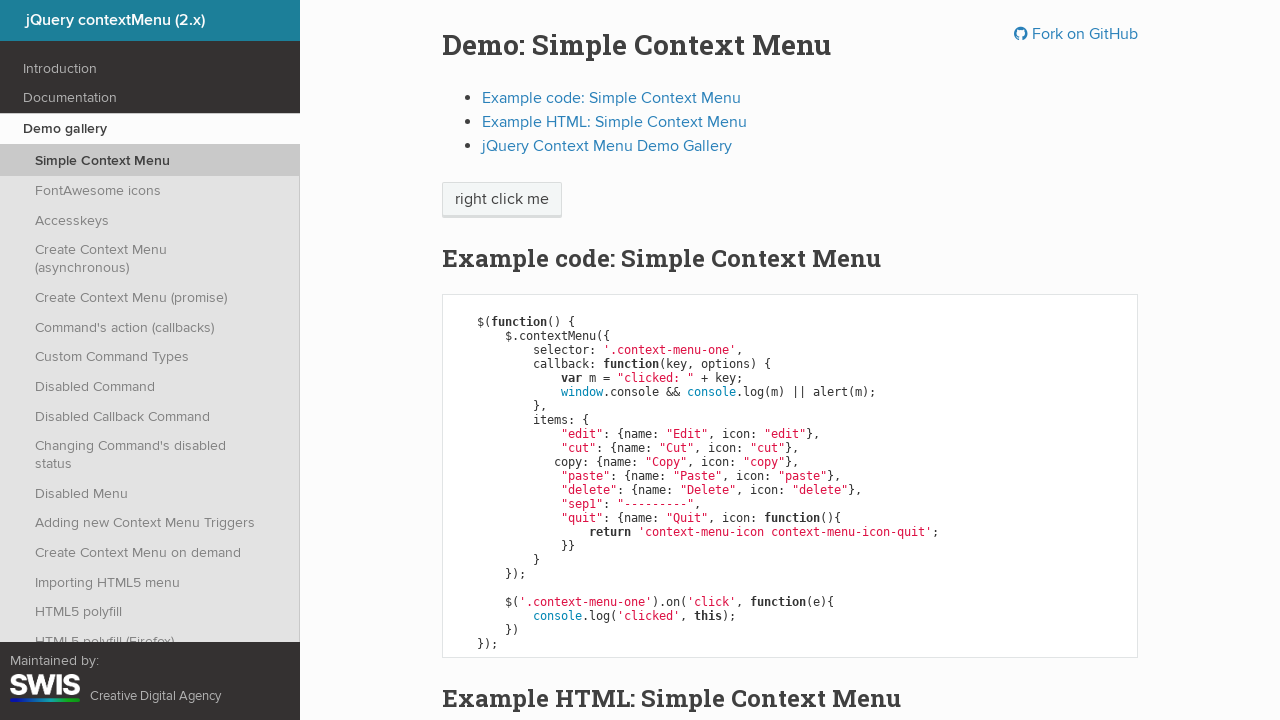

Located the right-click button element
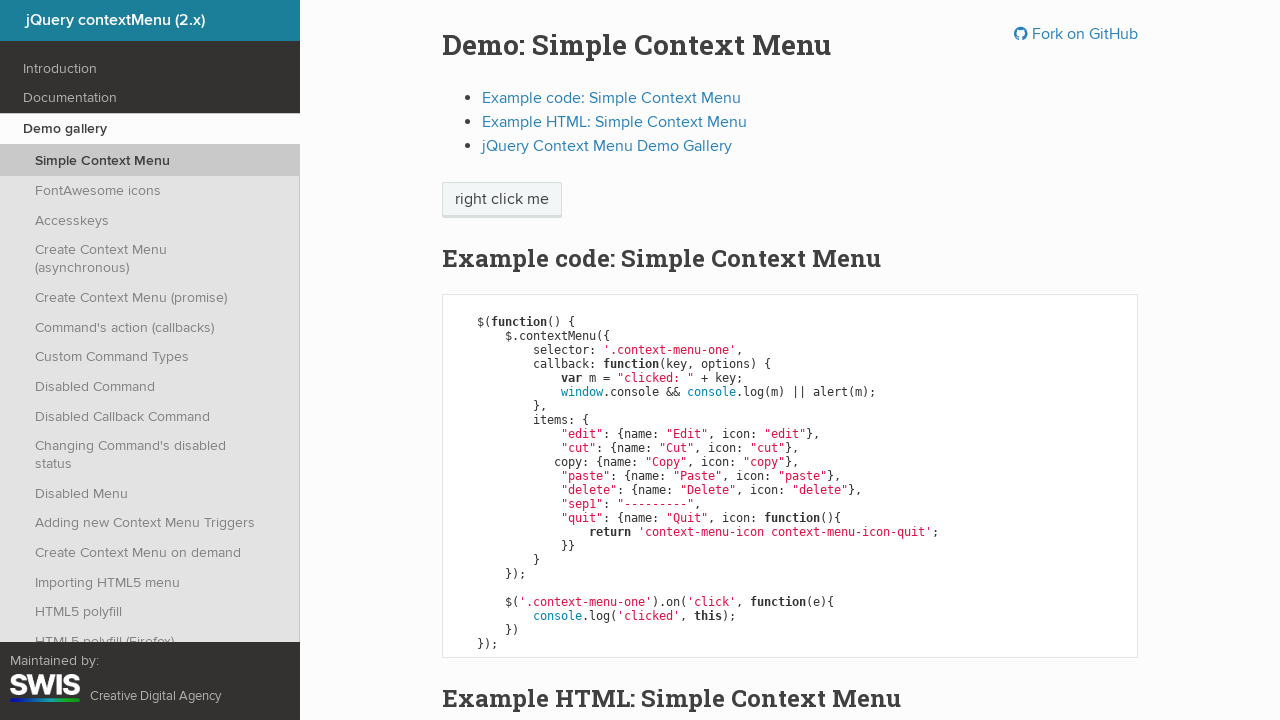

Performed right-click on the button to trigger context menu at (502, 200) on .context-menu-one.btn.btn-neutral
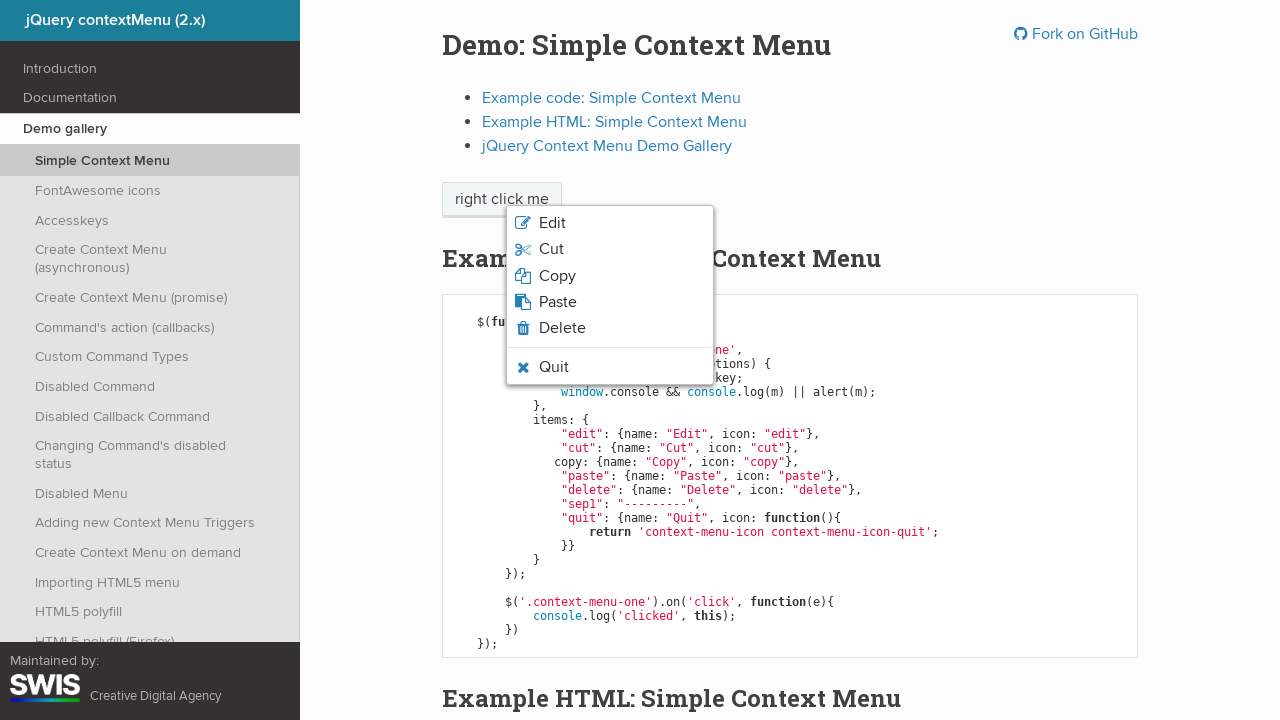

Context menu appeared on the page
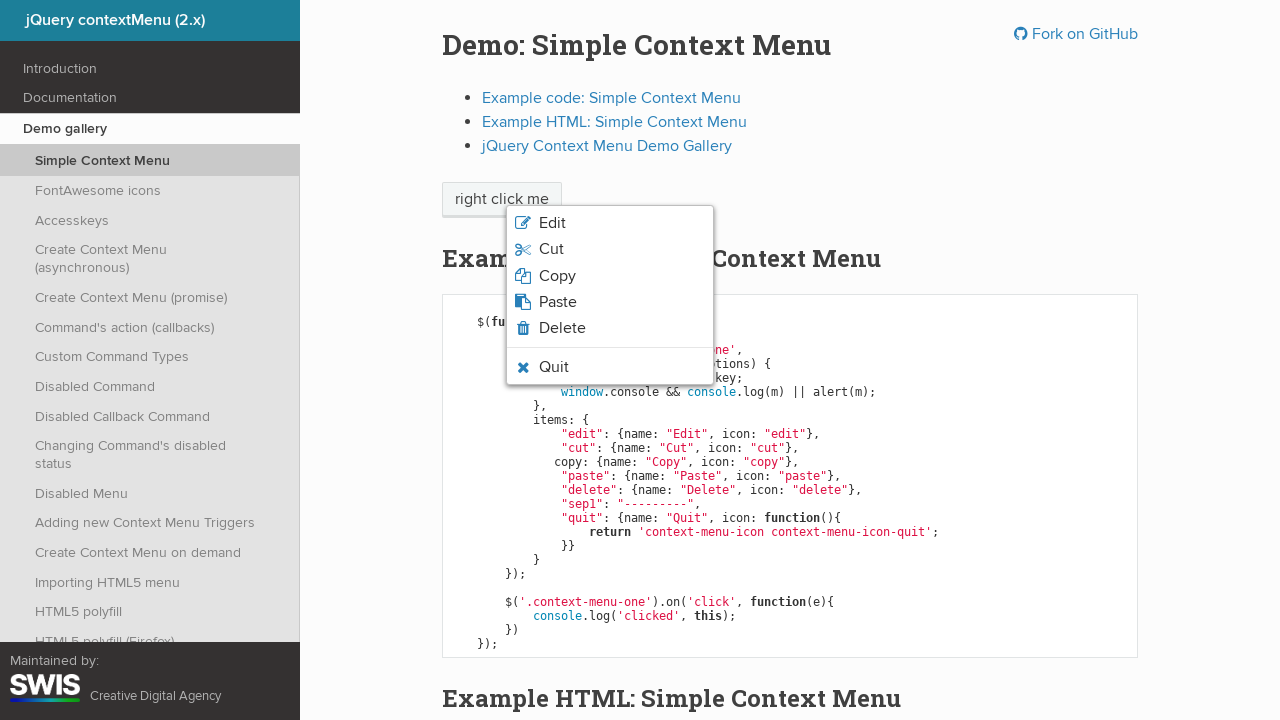

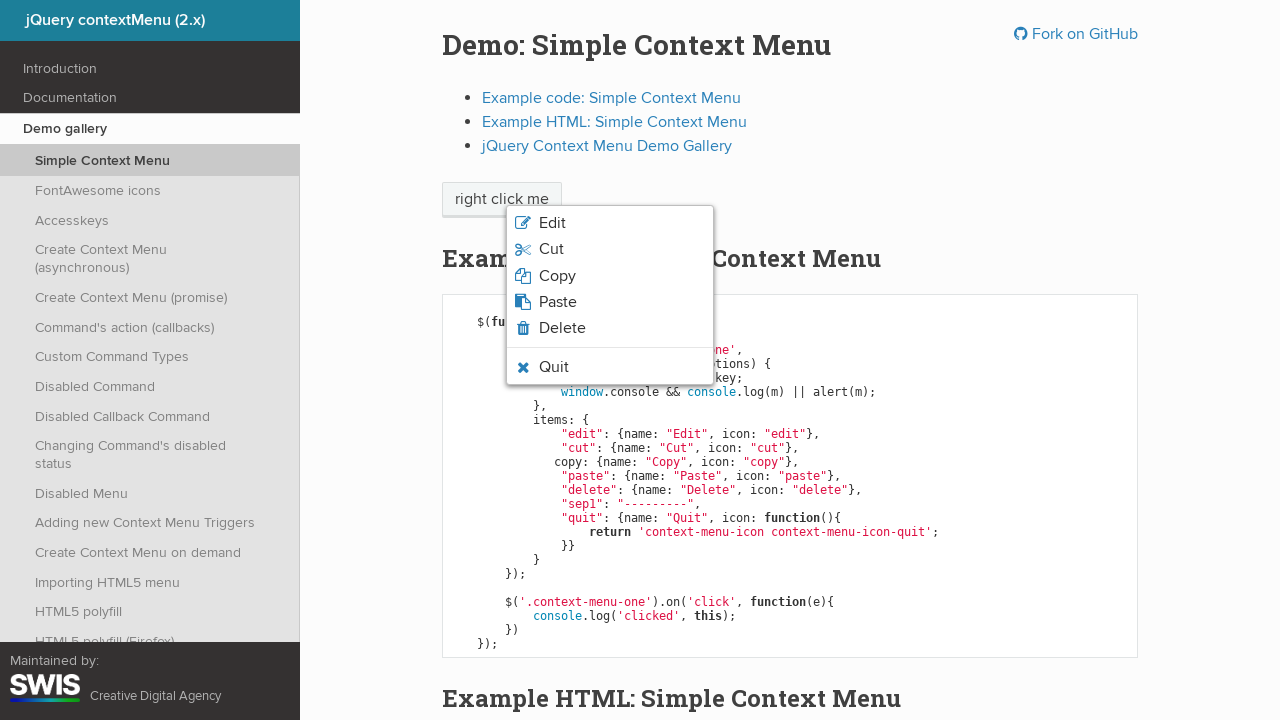